Tests filtering todo items by creating items, marking them complete, and clicking Active and Completed filter links

Starting URL: https://demo.playwright.dev/todomvc

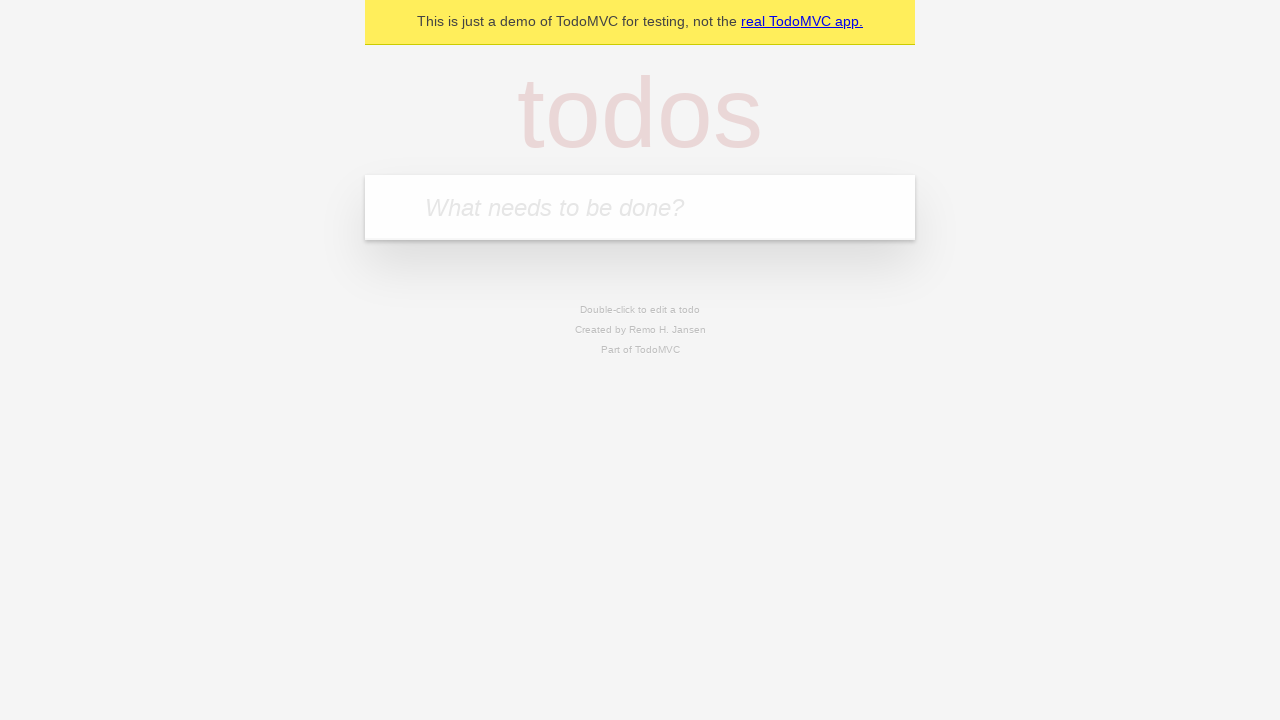

Filled first todo input with 'stayin out the way' on input.new-todo
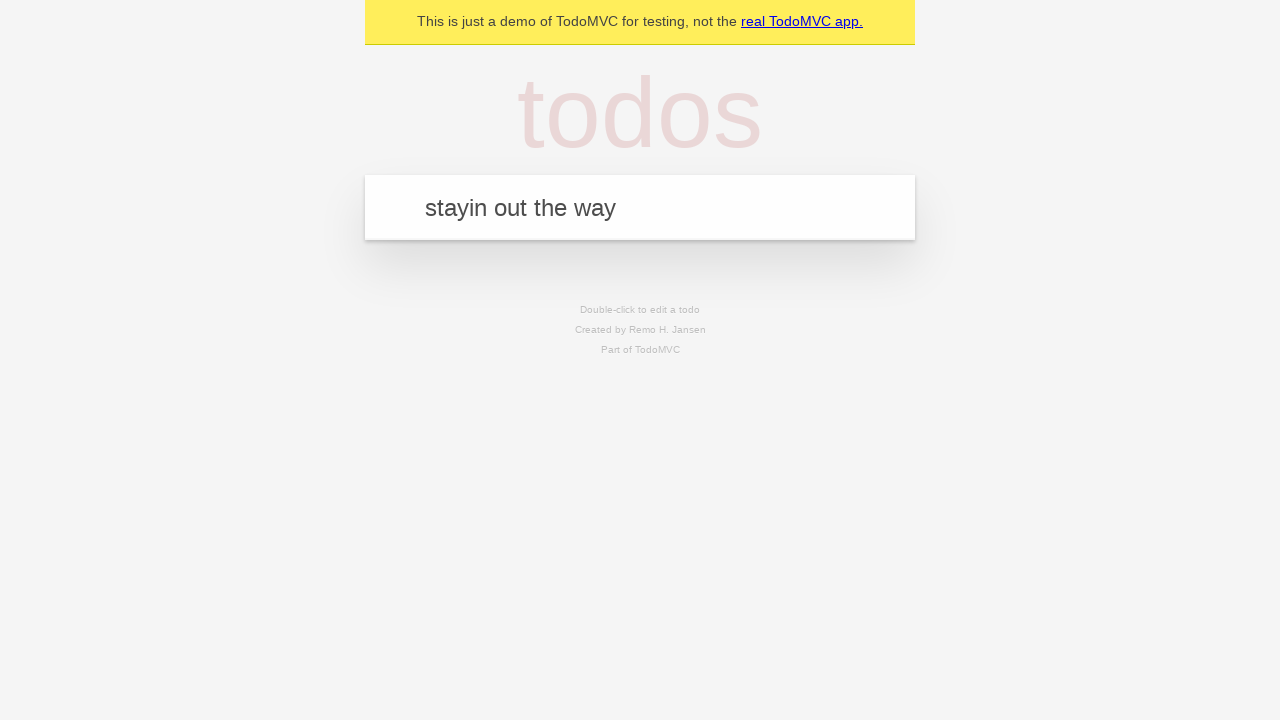

Pressed Enter to create first todo item on input.new-todo
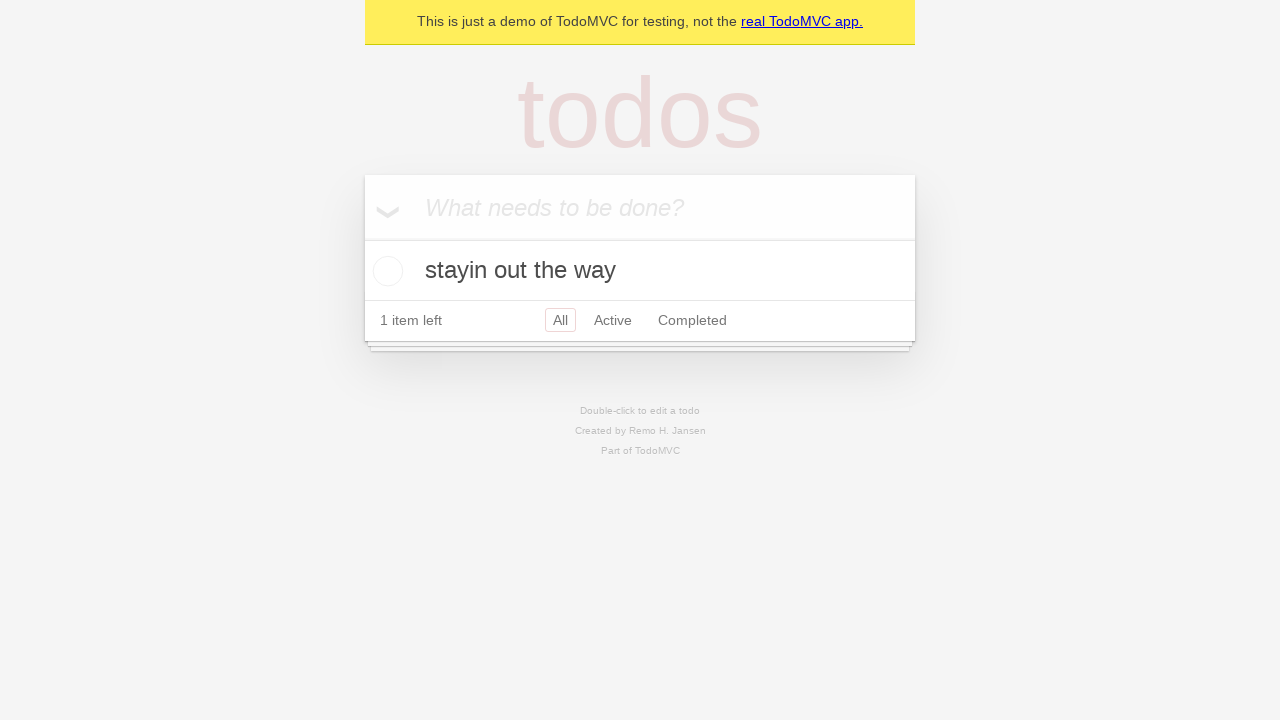

Filled second todo input with 'nah forreal' on input.new-todo
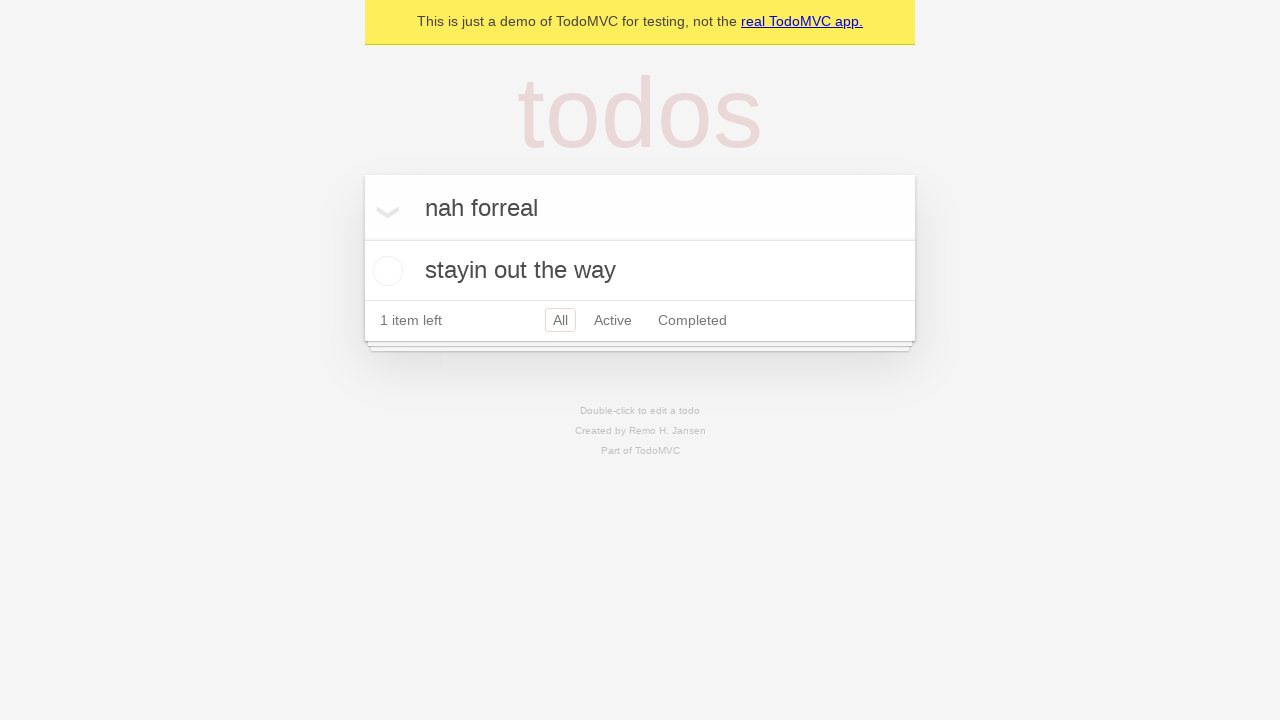

Pressed Enter to create second todo item on input.new-todo
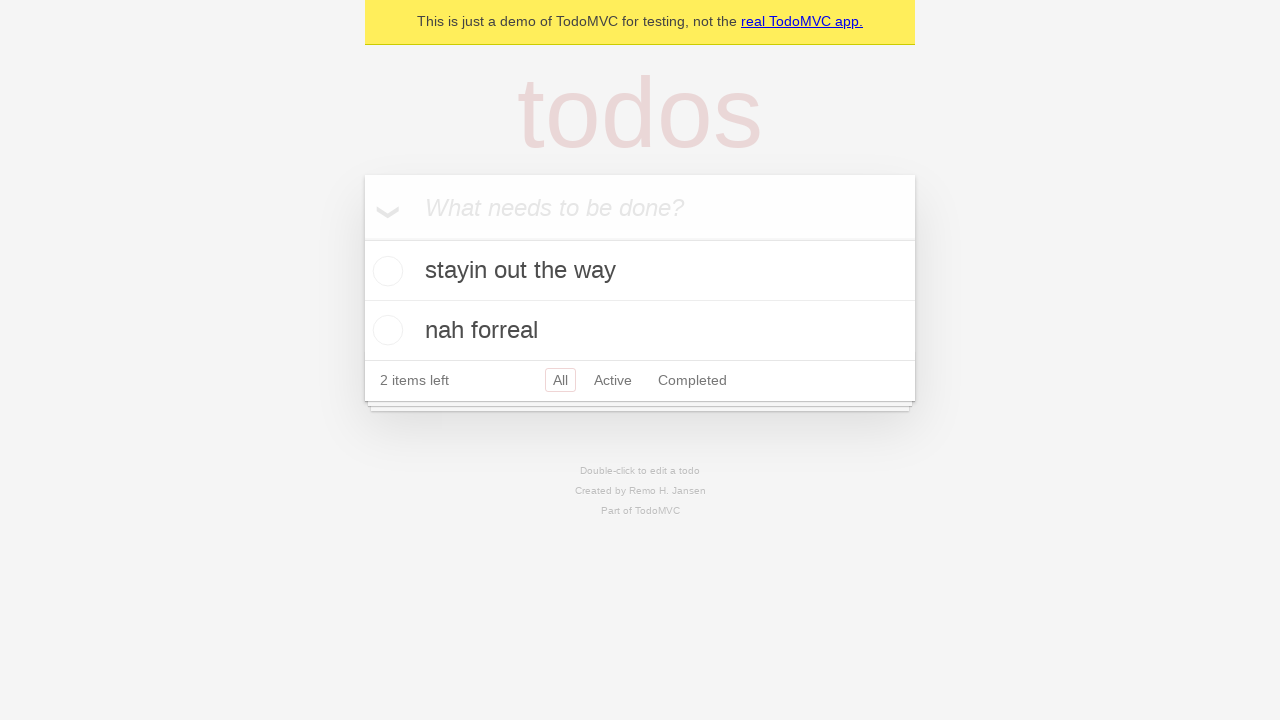

Selected first todo item
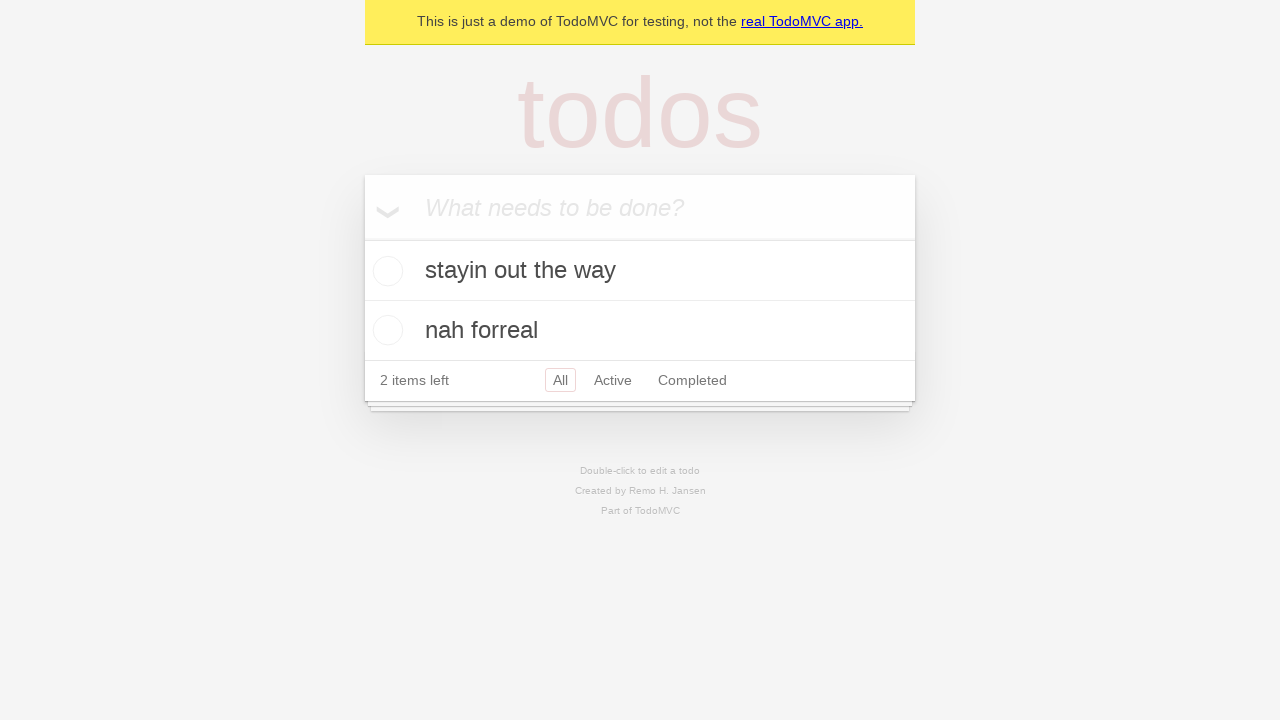

Marked first todo item as complete at (385, 271) on internal:testid=[data-testid="todo-item"s] >> nth=0 >> internal:role=checkbox
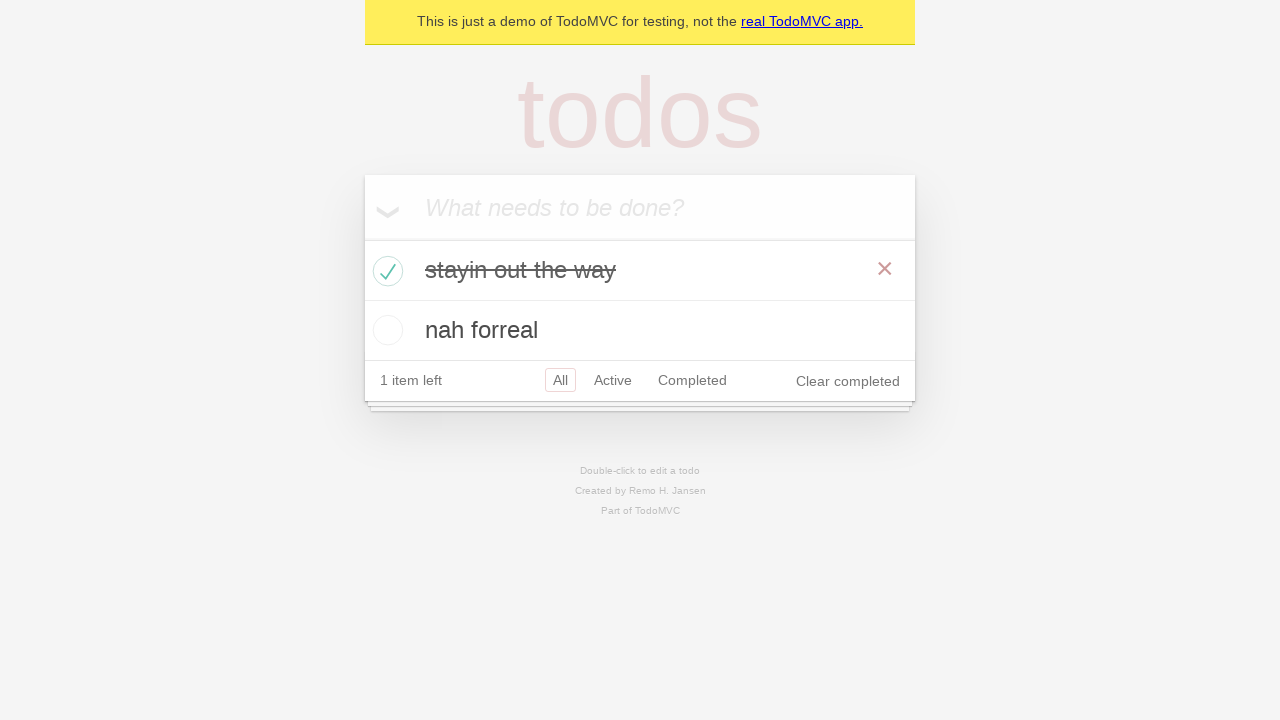

Selected second todo item
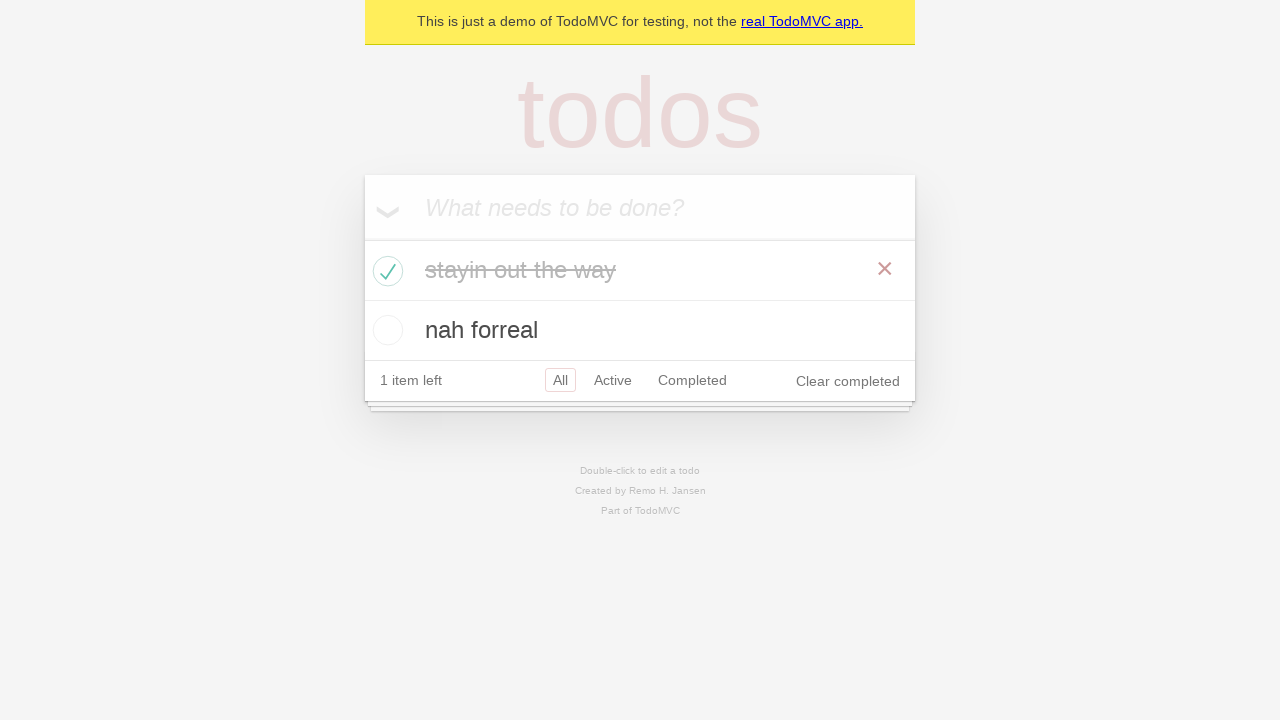

Marked second todo item as complete at (385, 330) on internal:testid=[data-testid="todo-item"s] >> nth=1 >> internal:role=checkbox
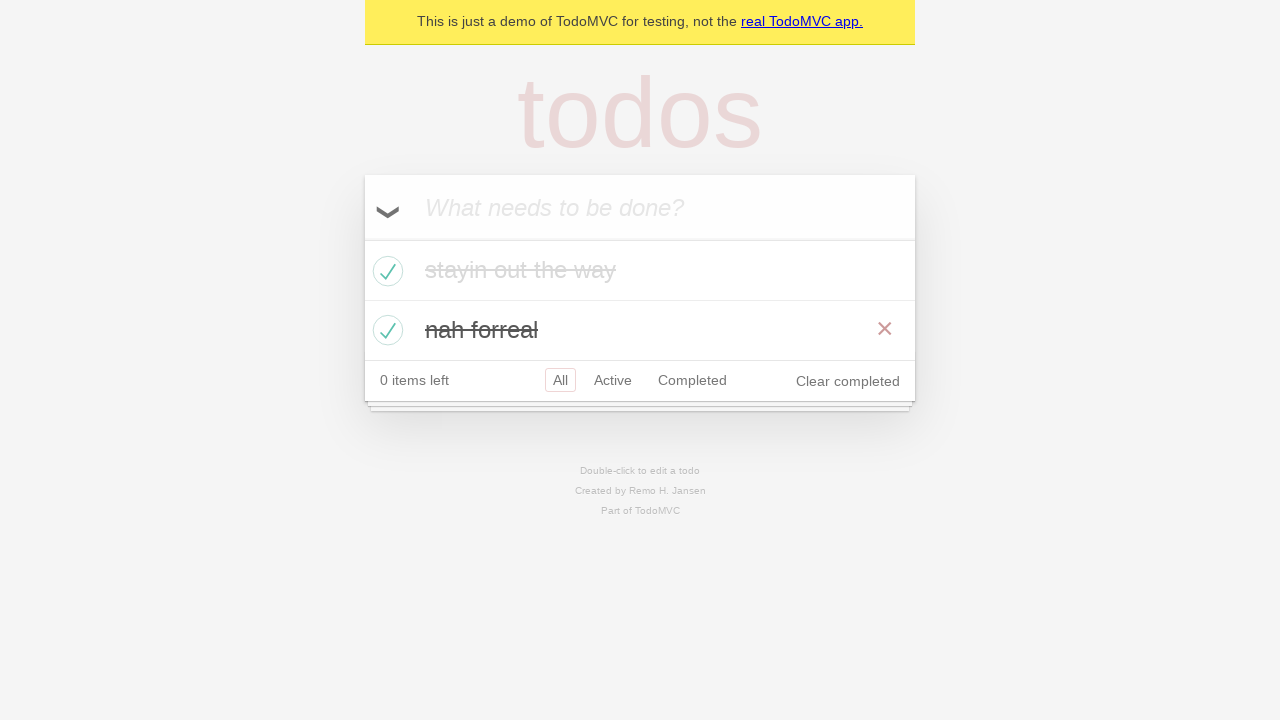

Clicked Active filter link to show active items at (613, 380) on internal:role=link[name="Active"i]
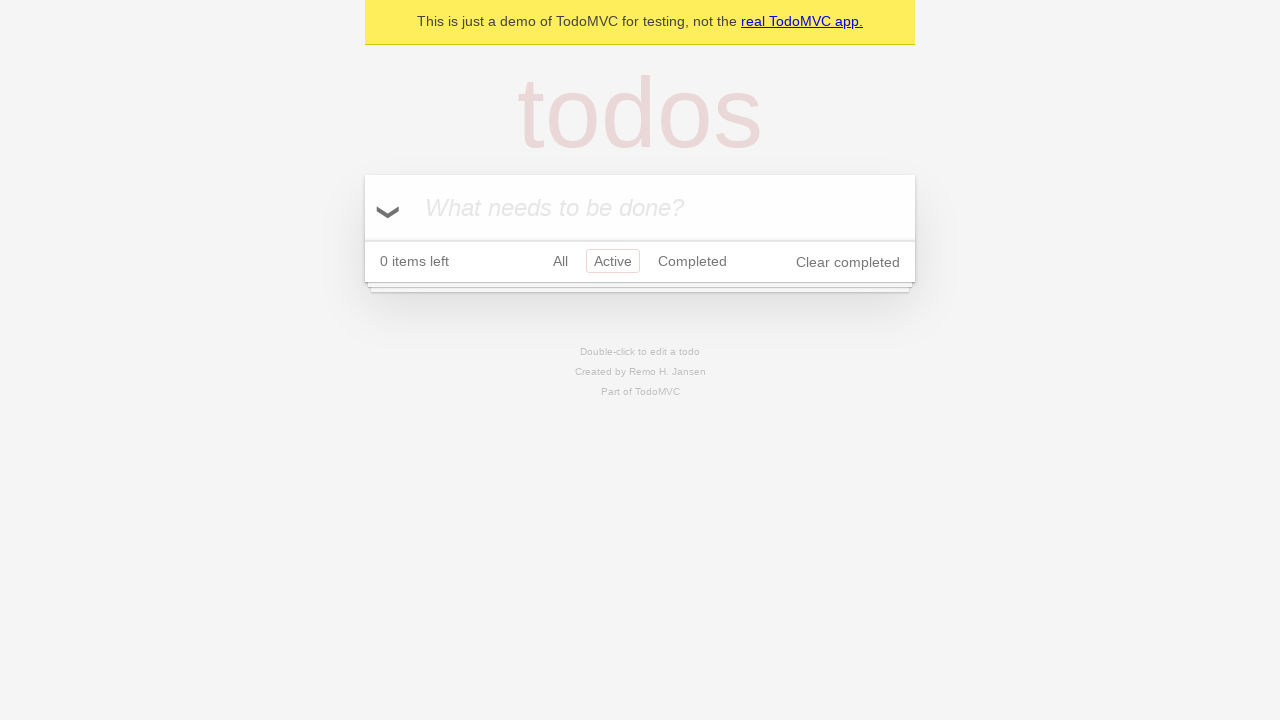

Clicked Completed filter link to show completed items at (692, 261) on internal:role=link[name="Completed"i]
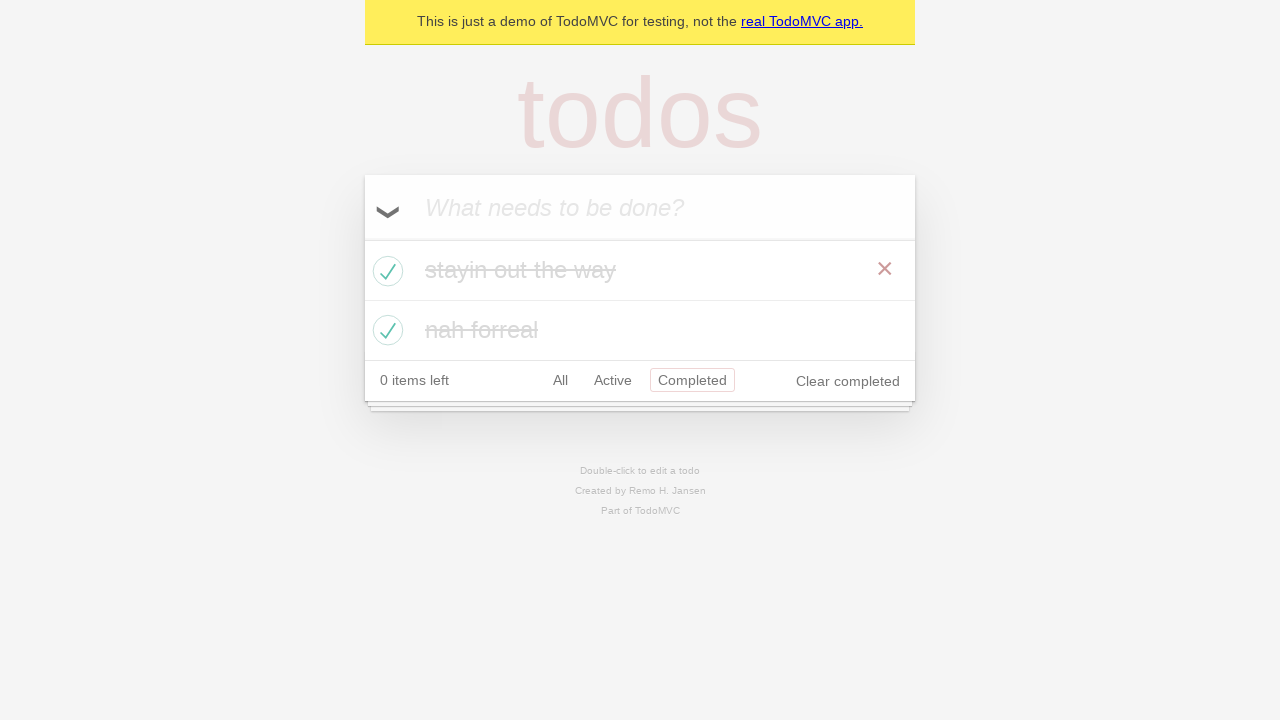

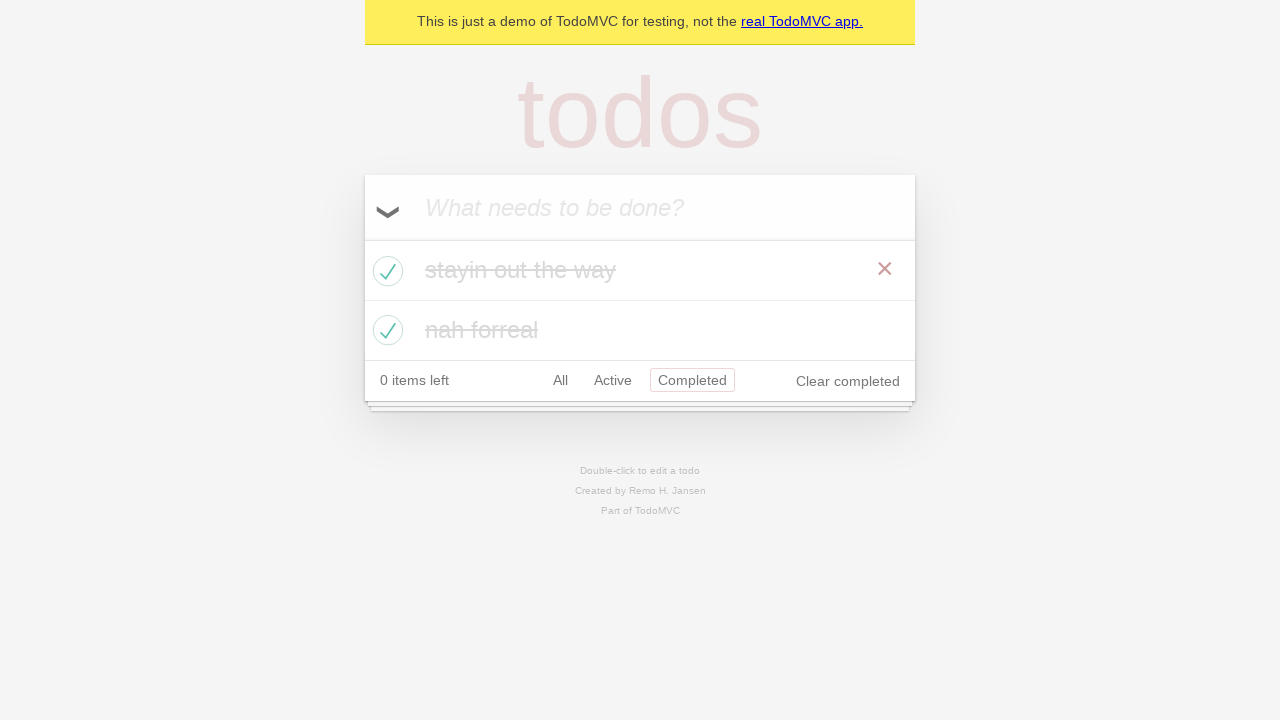